Tests user registration with an already existing email to verify the error message is displayed correctly when attempting to register with a duplicate email address.

Starting URL: https://front.serverest.dev/login

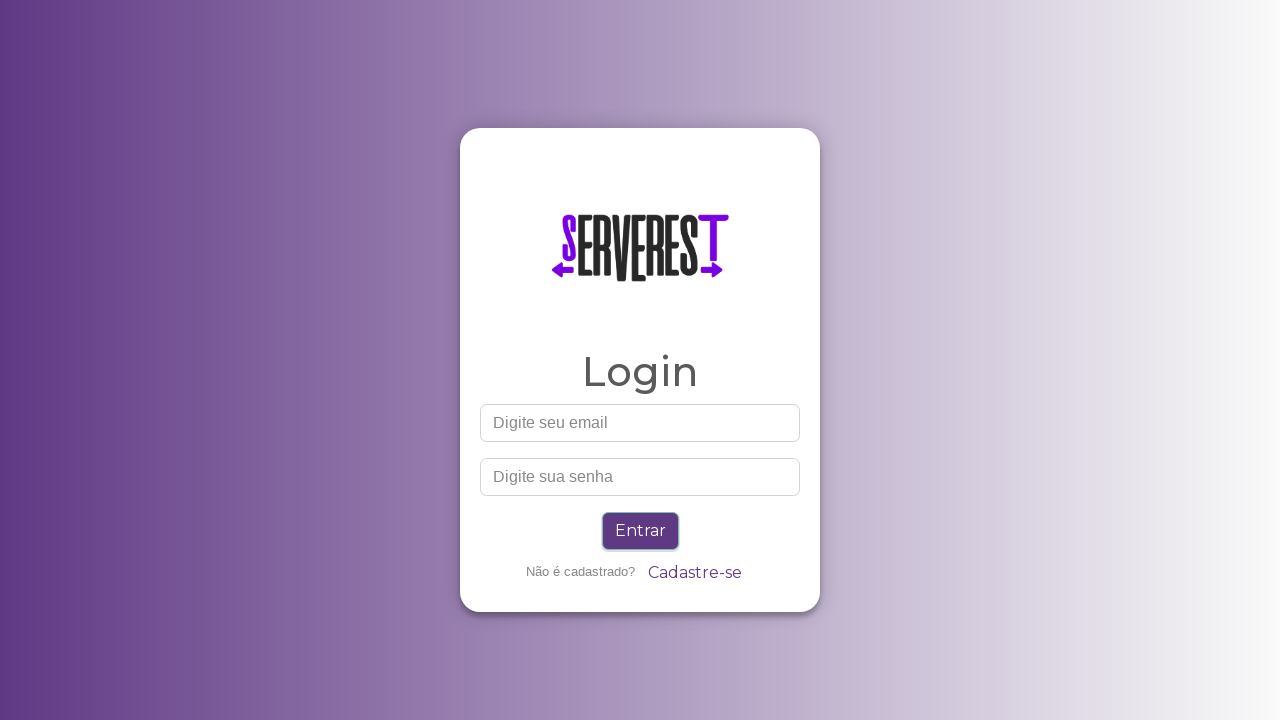

Clicked 'Cadastre-se' link to navigate to registration page at (694, 573) on text=Cadastre-se
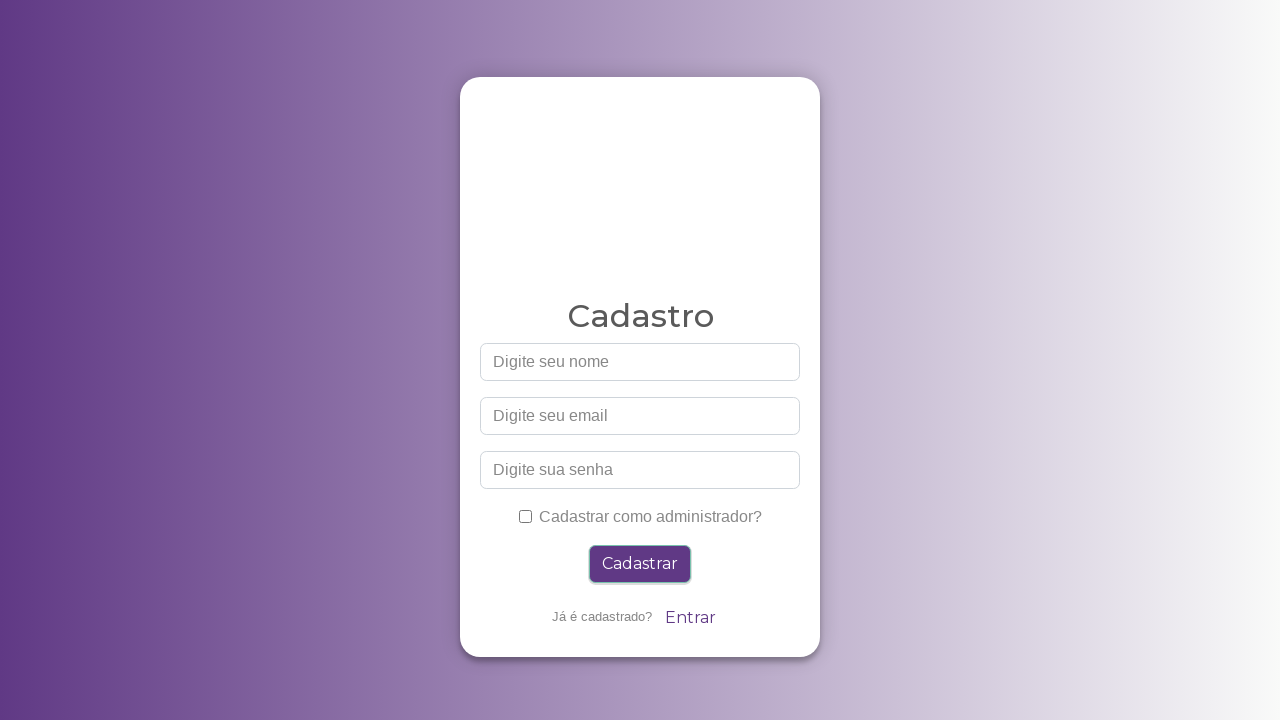

Clicked on name field at (640, 362) on #nome
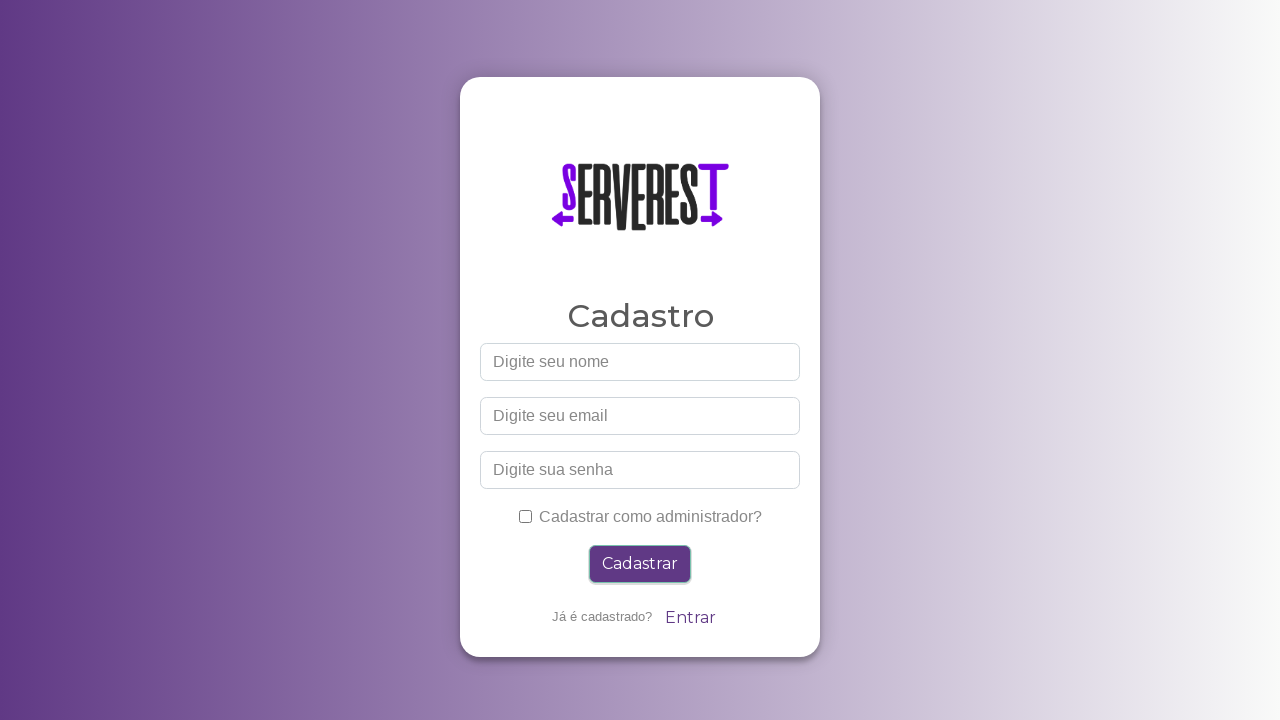

Filled name field with 'duplicate_user99' on #nome
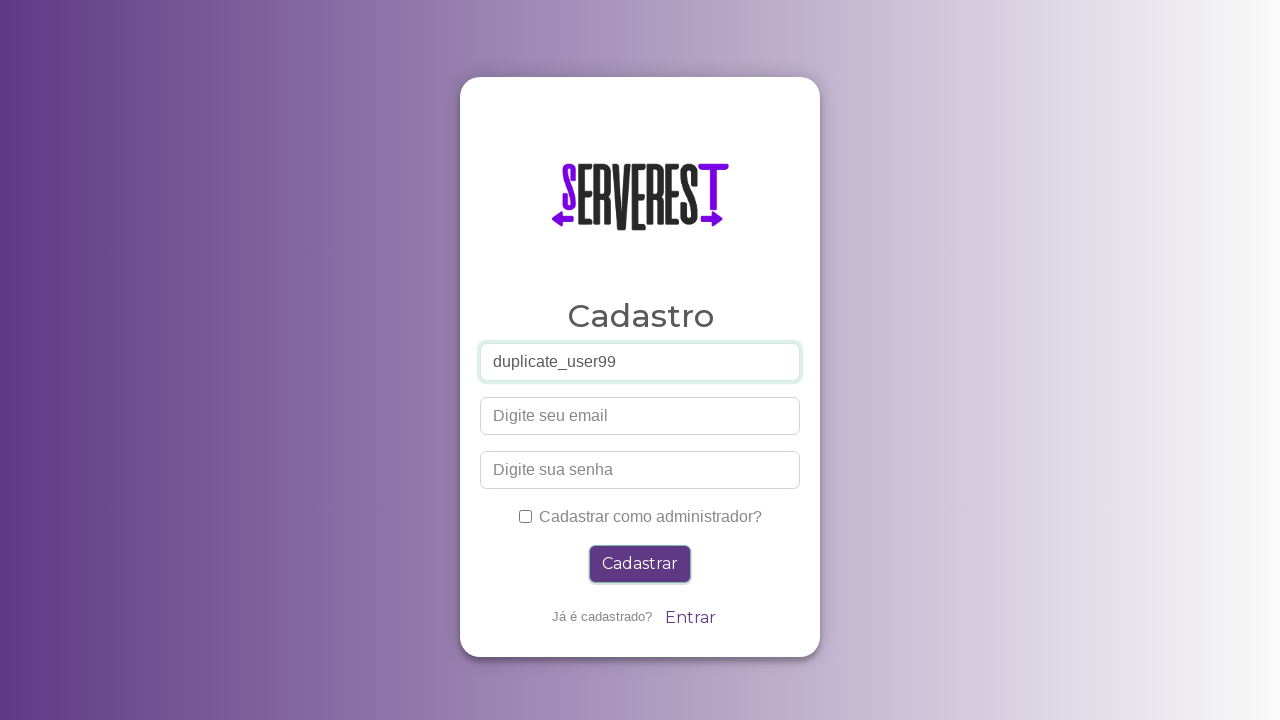

Filled email field with 'existing_user99@example.com' on #email
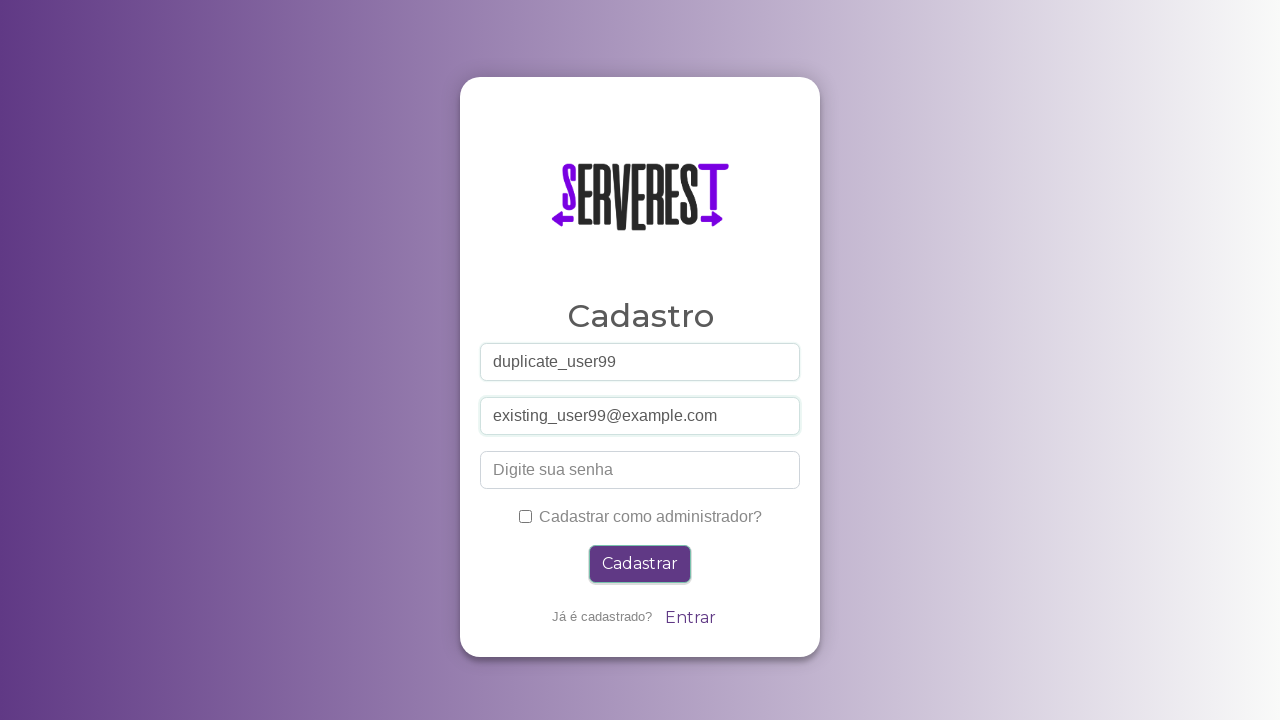

Clicked on password field at (640, 470) on #password
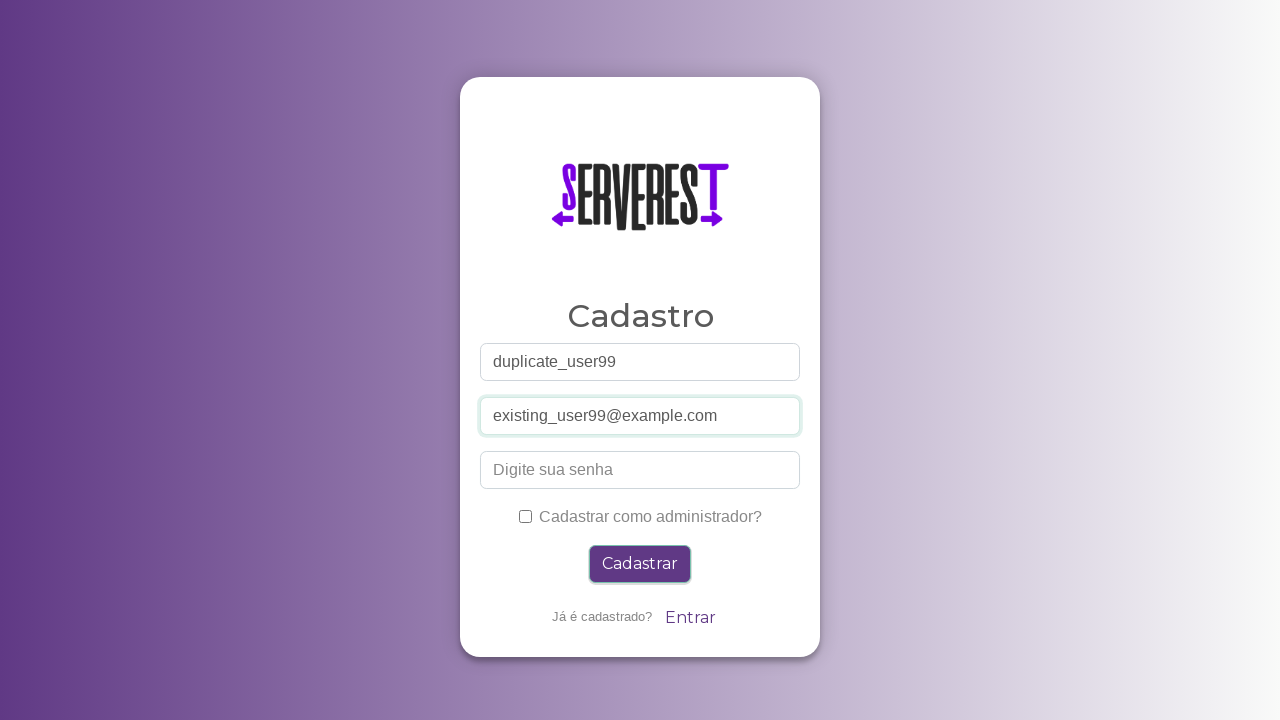

Filled password field with 'password456' on #password
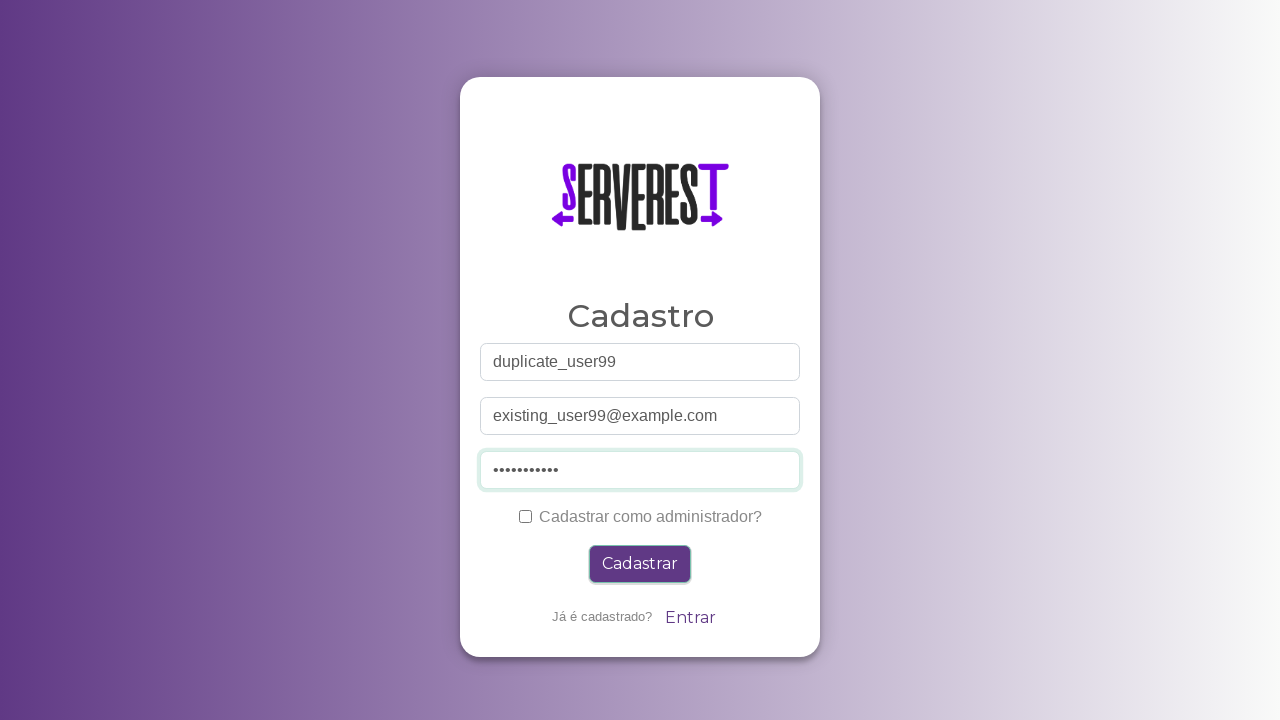

Clicked admin checkbox at (640, 517) on .form-check
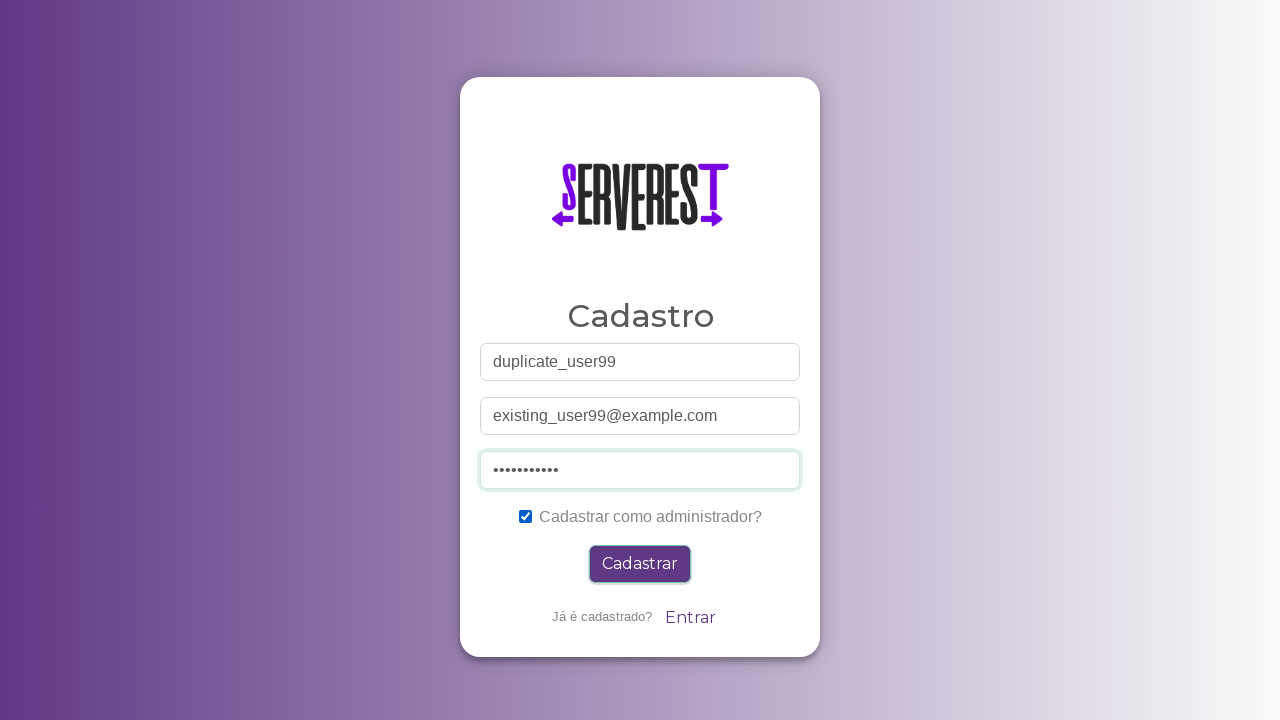

Clicked register button to submit form at (640, 564) on .btn-primary
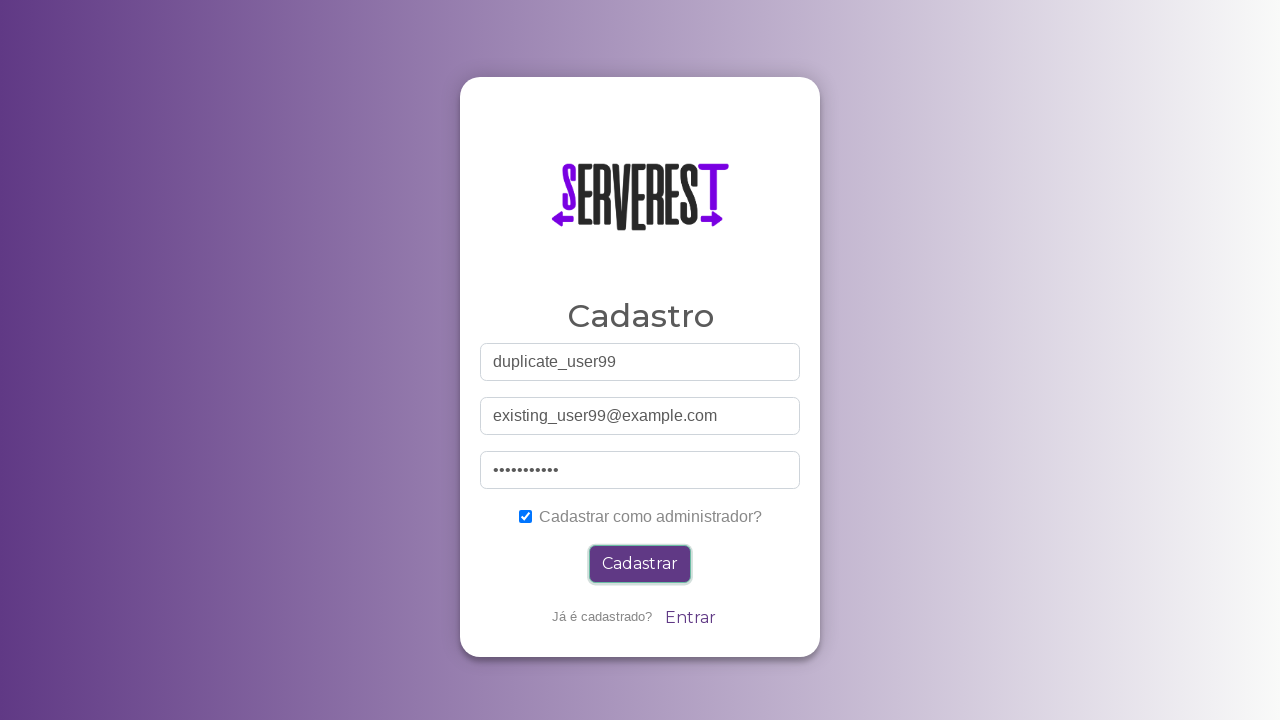

Alert message appeared - error message displayed for duplicate email
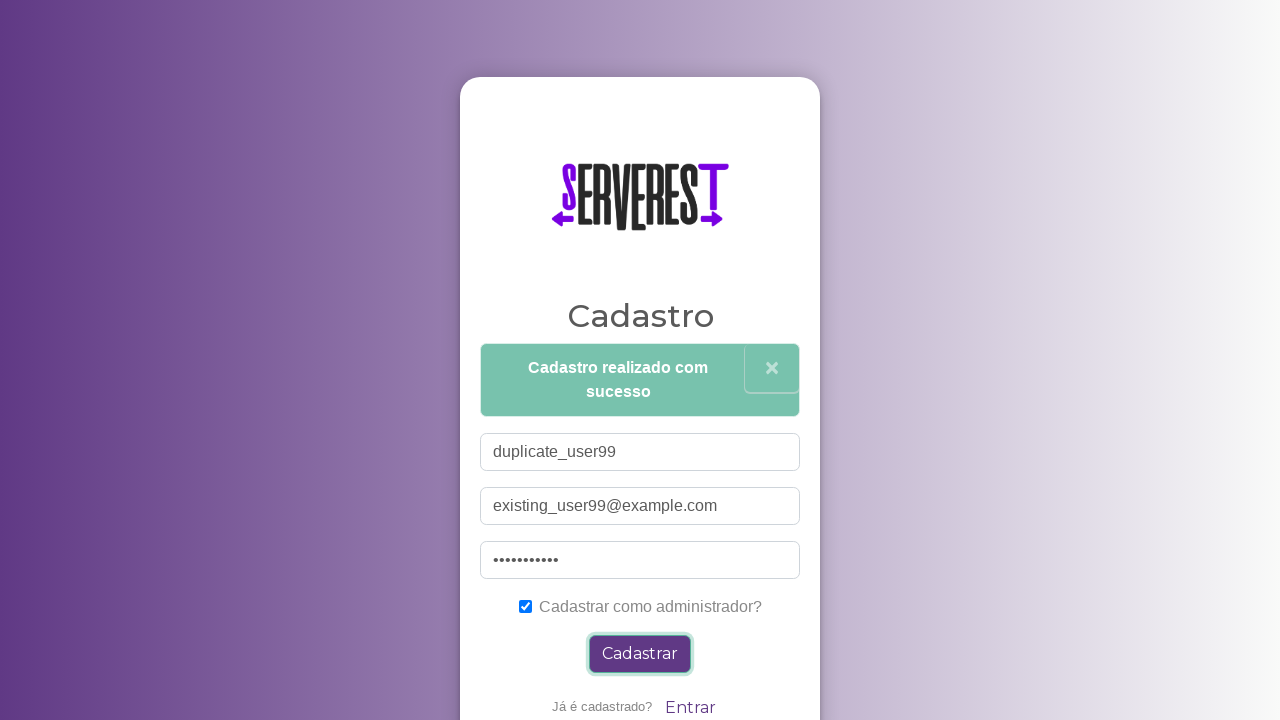

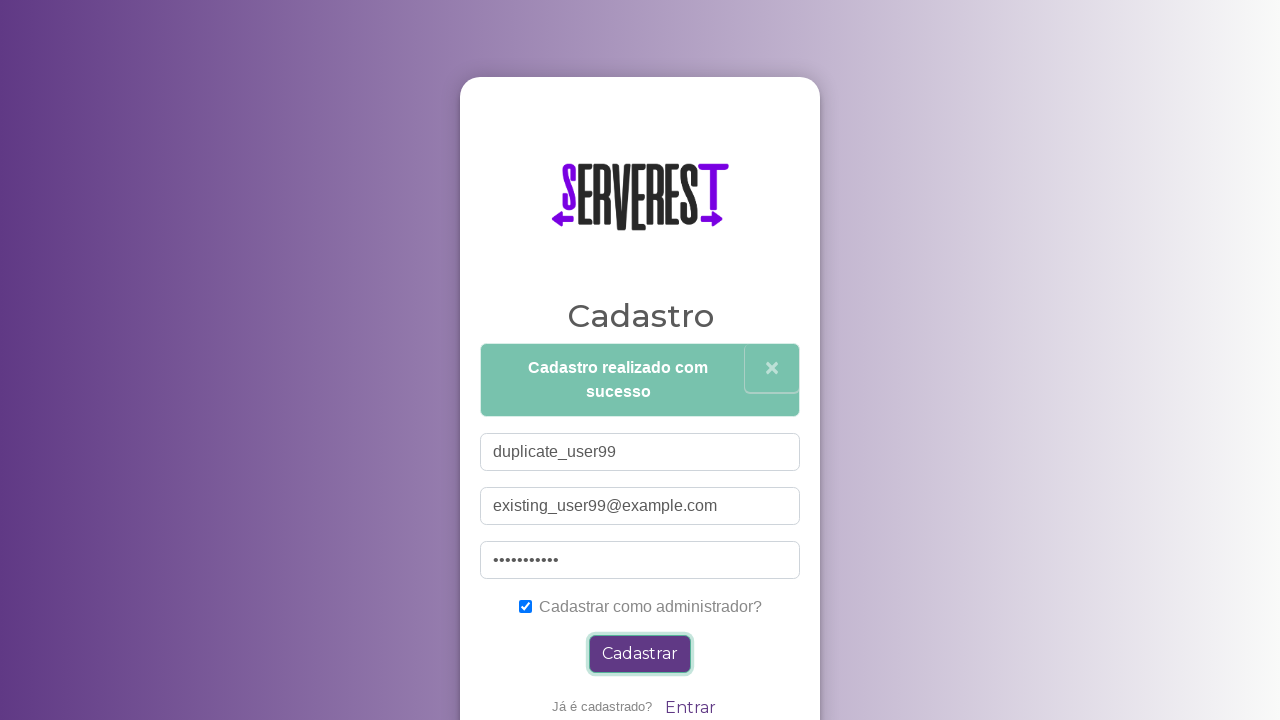